Tests dropdown selection functionality by navigating to a dropdown page and selecting different options using various methods (by value, visible text, and index)

Starting URL: https://the-internet.herokuapp.com/

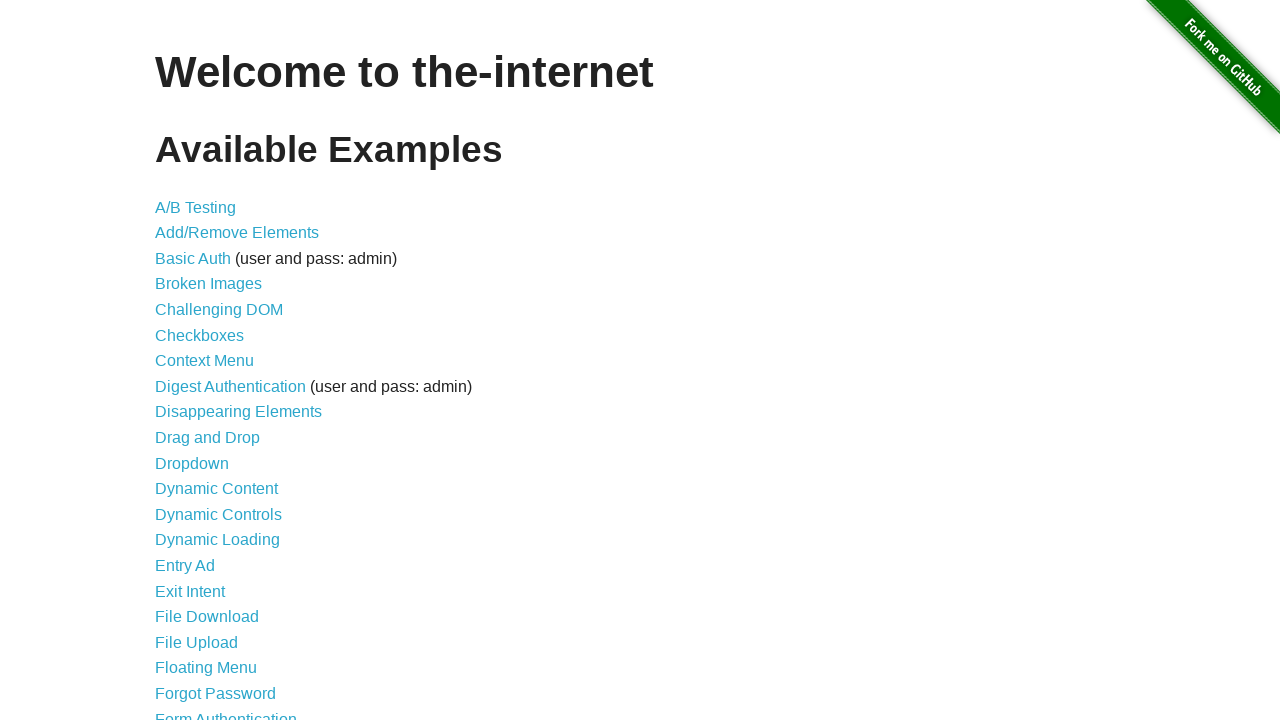

Clicked on the Dropdown link at (192, 463) on a:text('Dropdown')
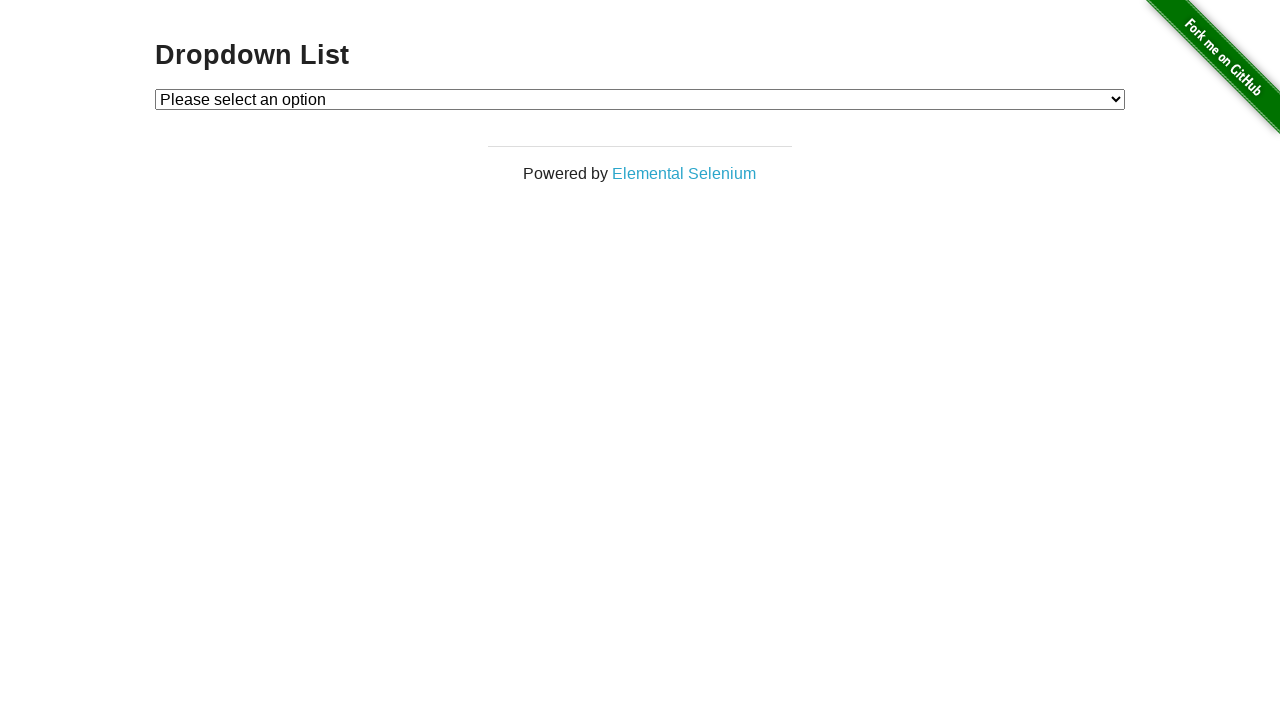

Dropdown element is now visible
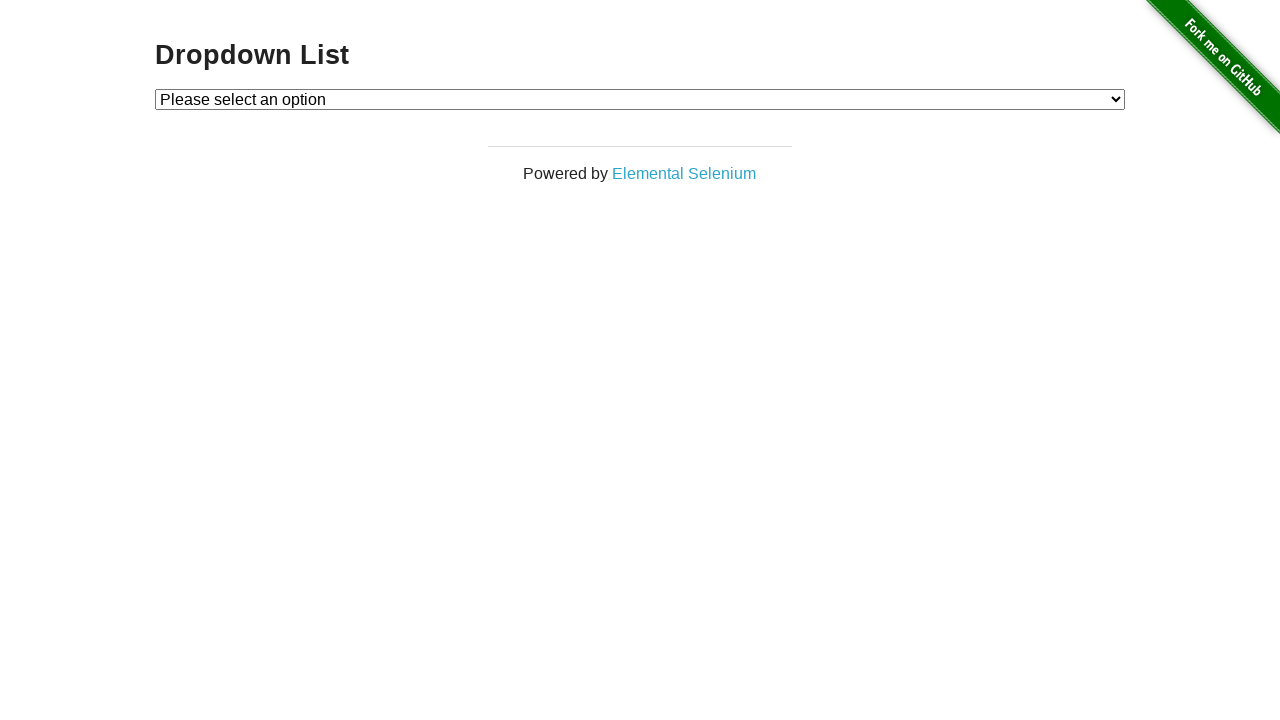

Selected dropdown option by value '1' on select#dropdown
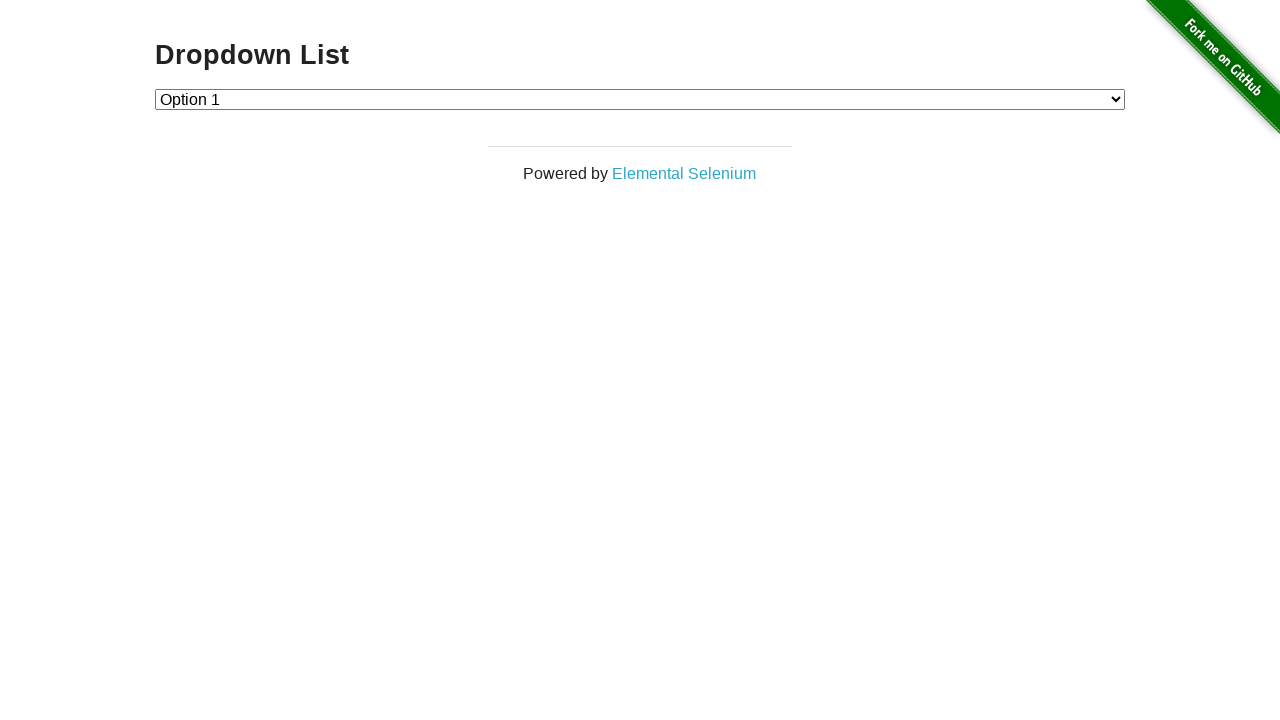

Selected dropdown option by visible text 'Option 2' on select#dropdown
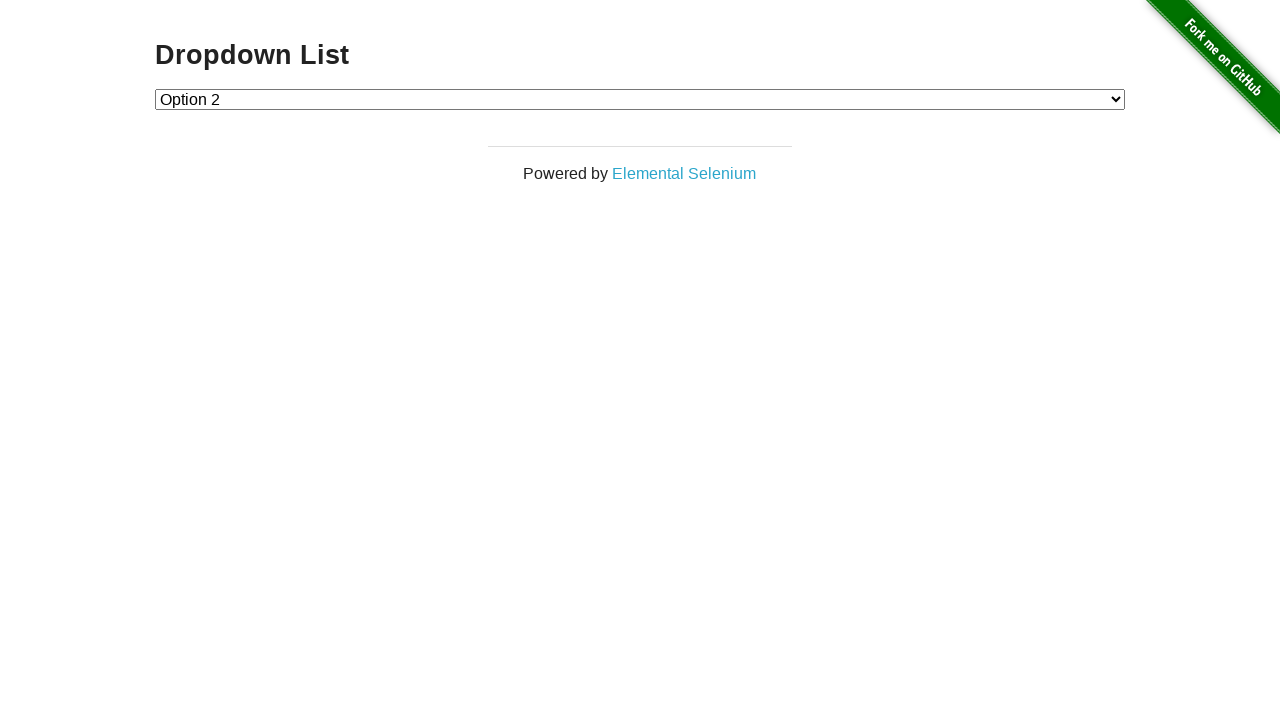

Selected dropdown option by index 1 on select#dropdown
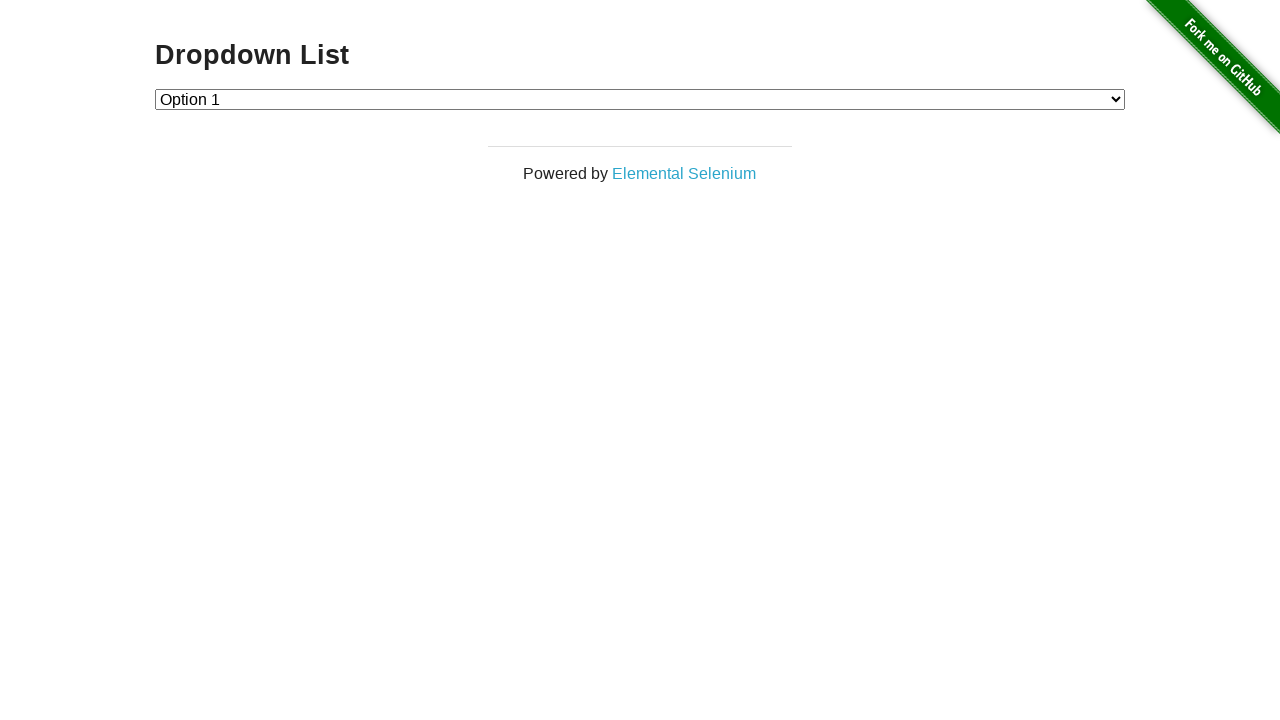

Retrieved the currently selected option value
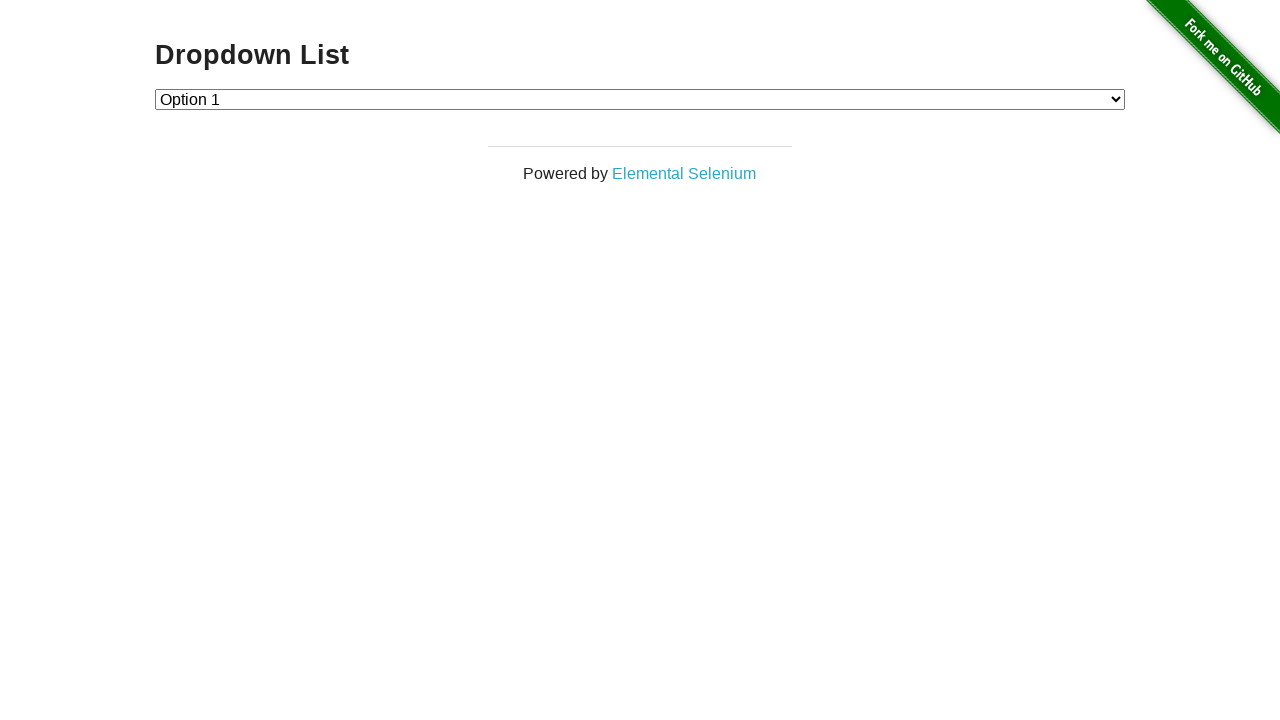

Retrieved the text content of the selected option: 'Option 1'
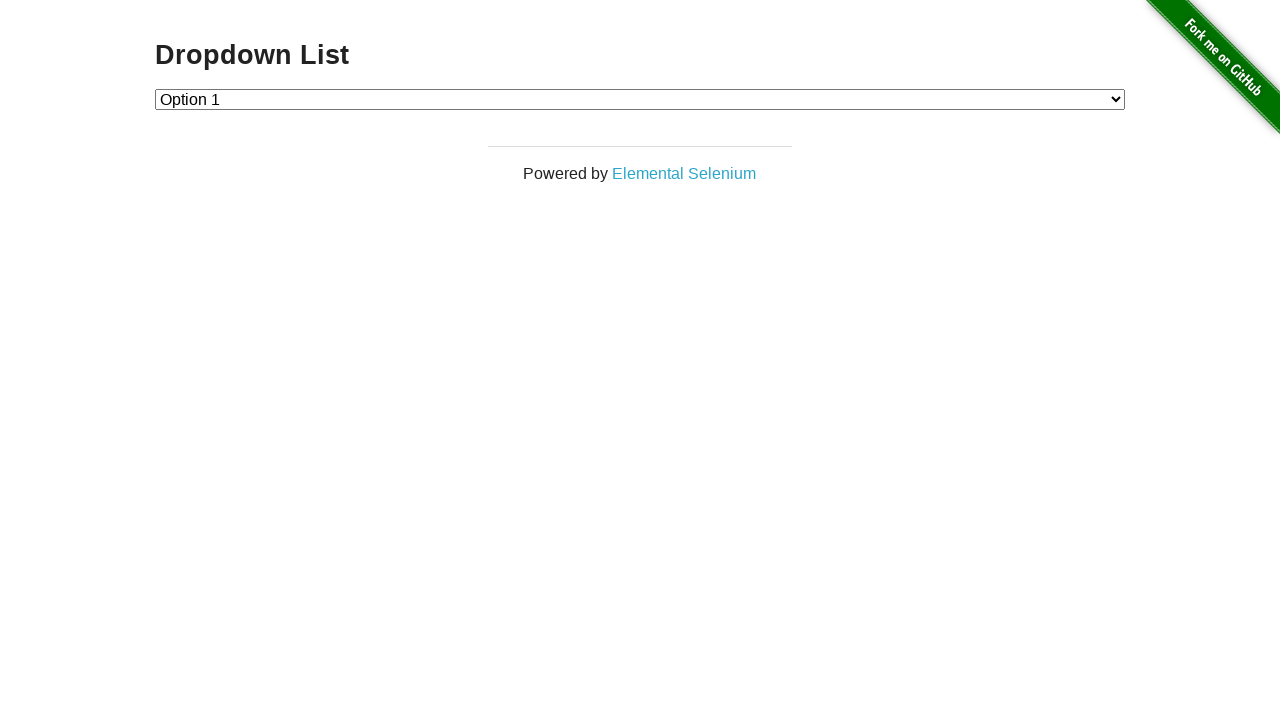

Retrieved all dropdown option texts
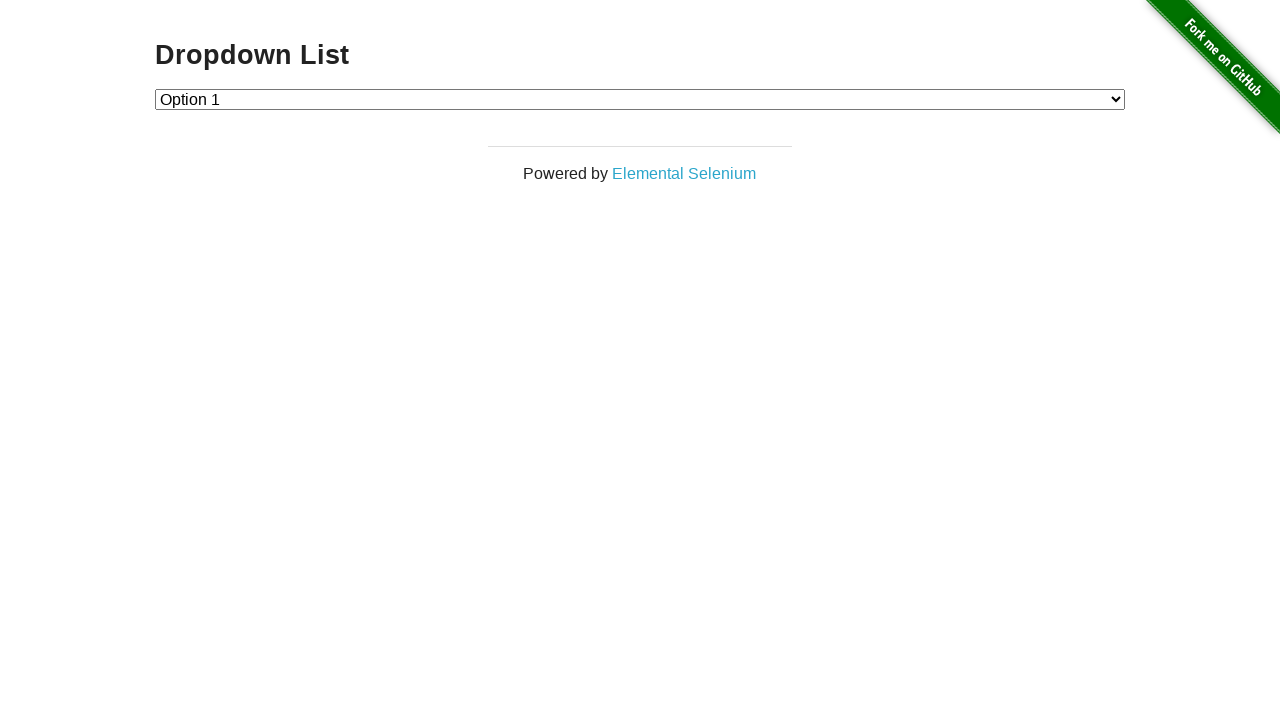

Verified dropdown option at index 0: 'Please select an option'
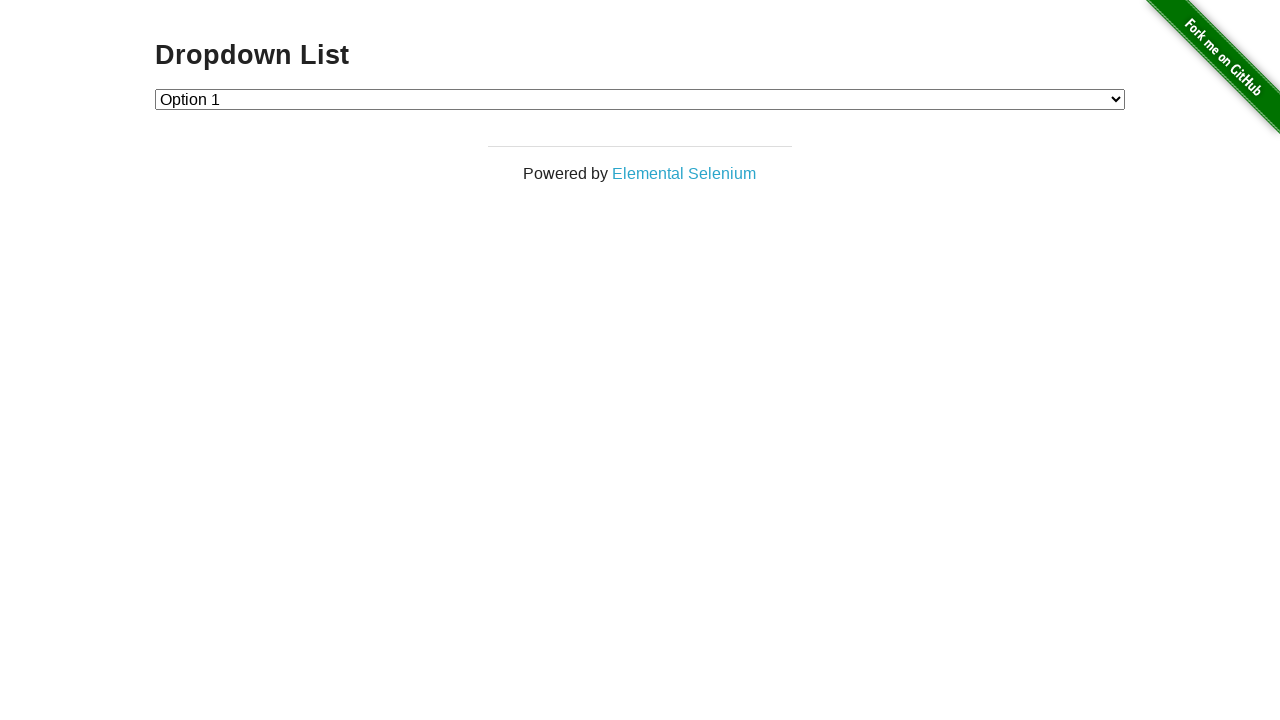

Verified dropdown option at index 1: 'Option 1'
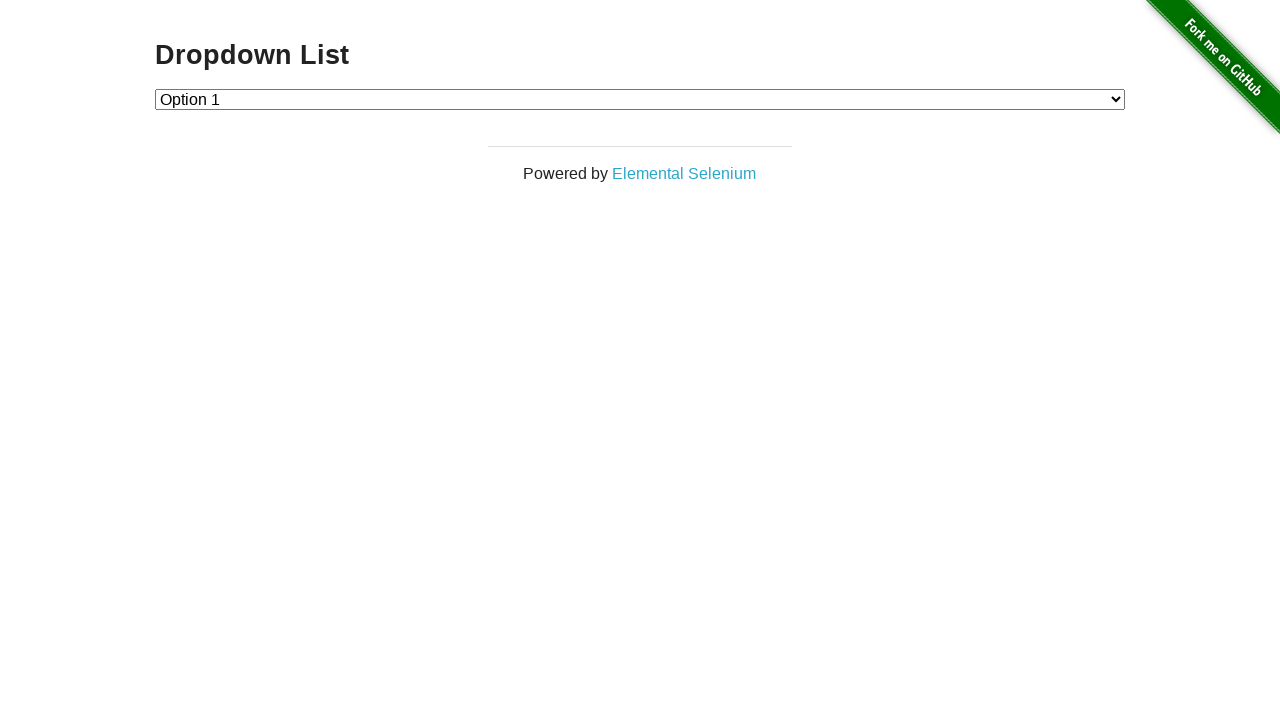

Verified dropdown option at index 2: 'Option 2'
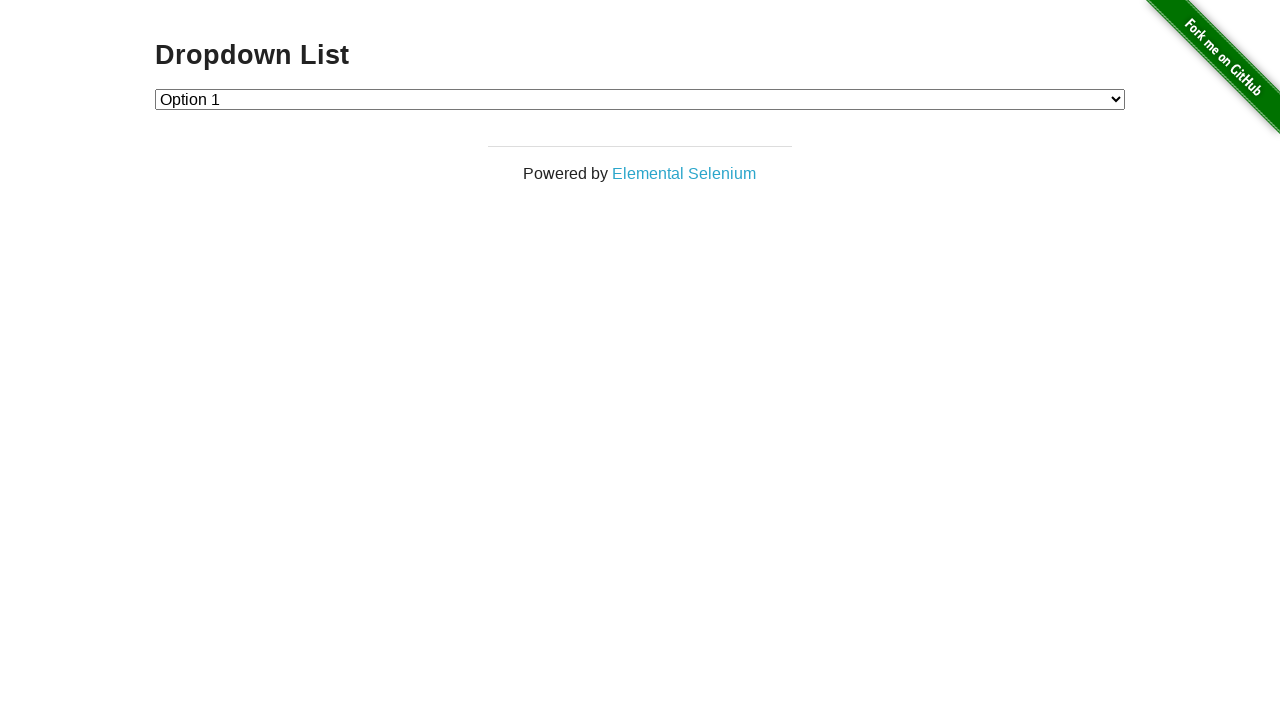

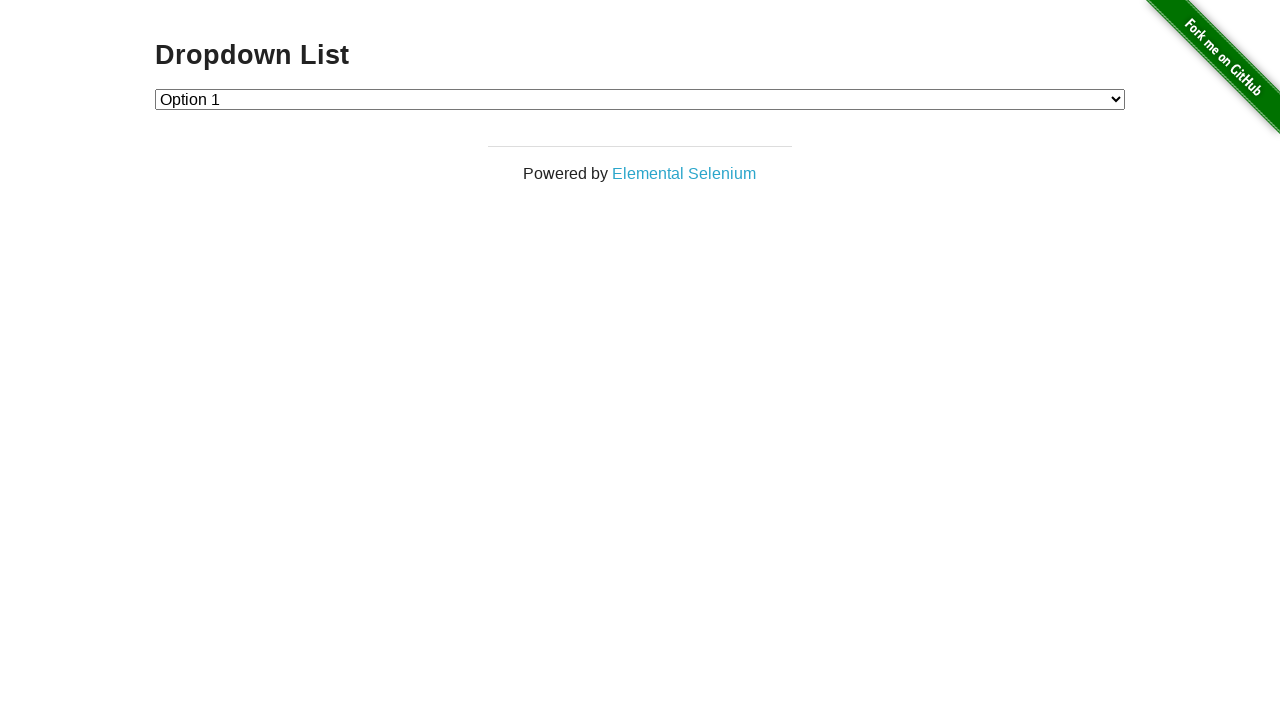